Navigates to a dropdown demo page and selects an option from a dropdown menu

Starting URL: https://the-internet.herokuapp.com/

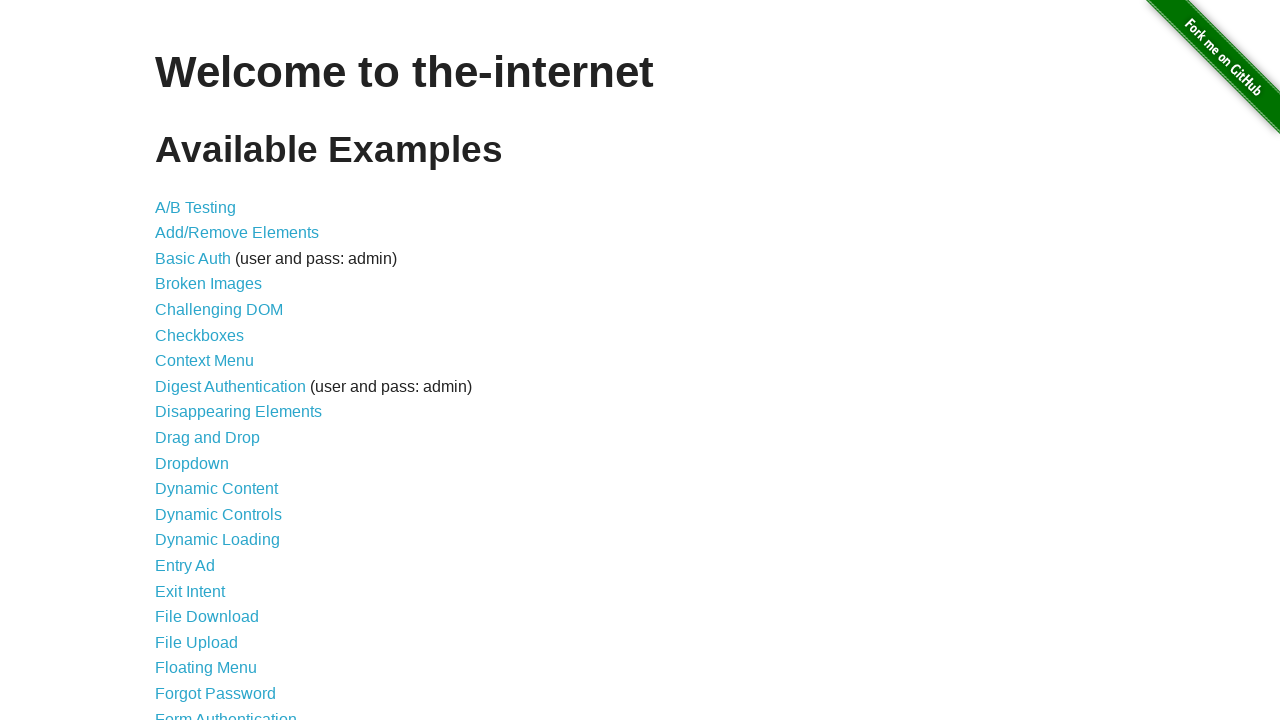

Clicked on the Dropdown link at (192, 463) on text=Dropdown
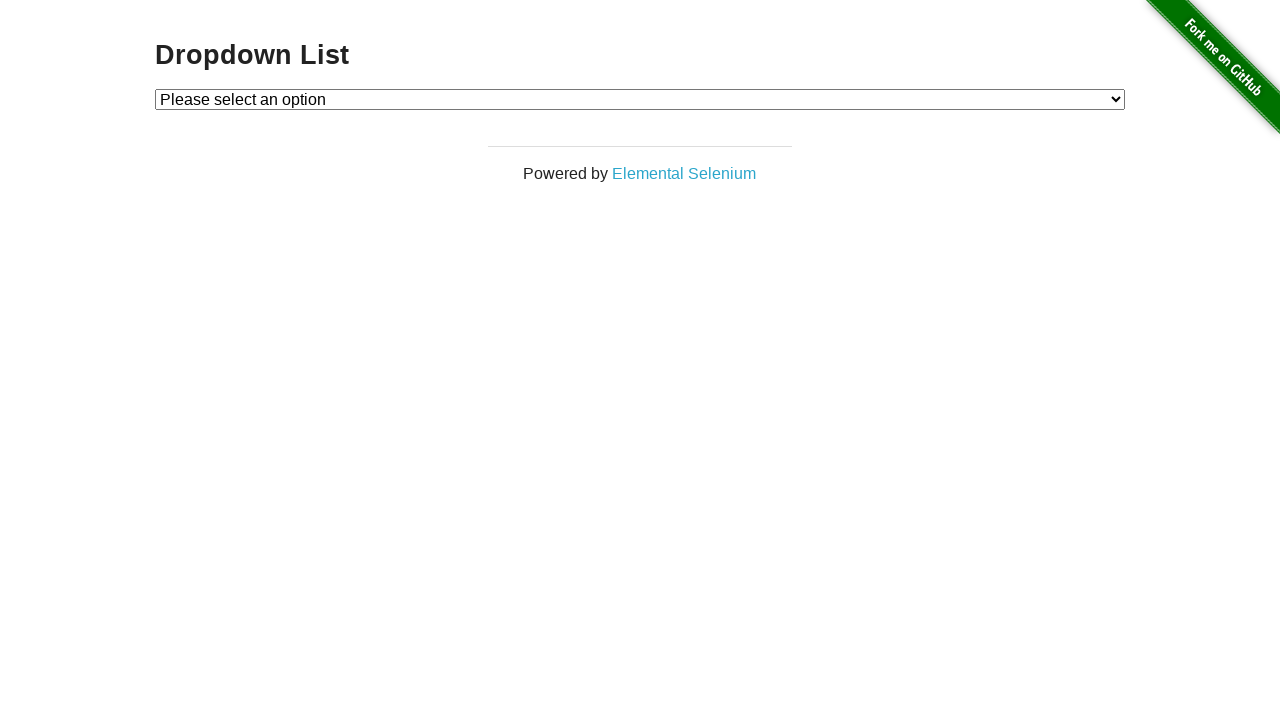

Dropdown menu became visible
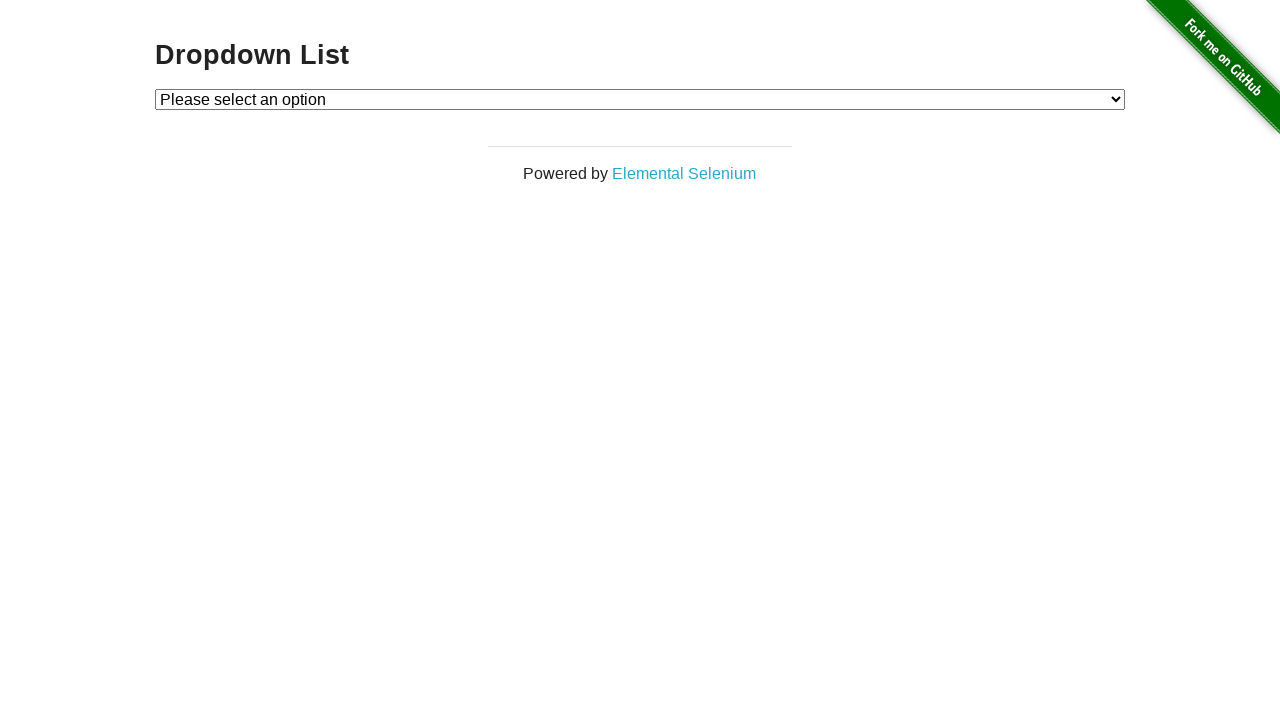

Selected Option 2 from the dropdown menu on #dropdown
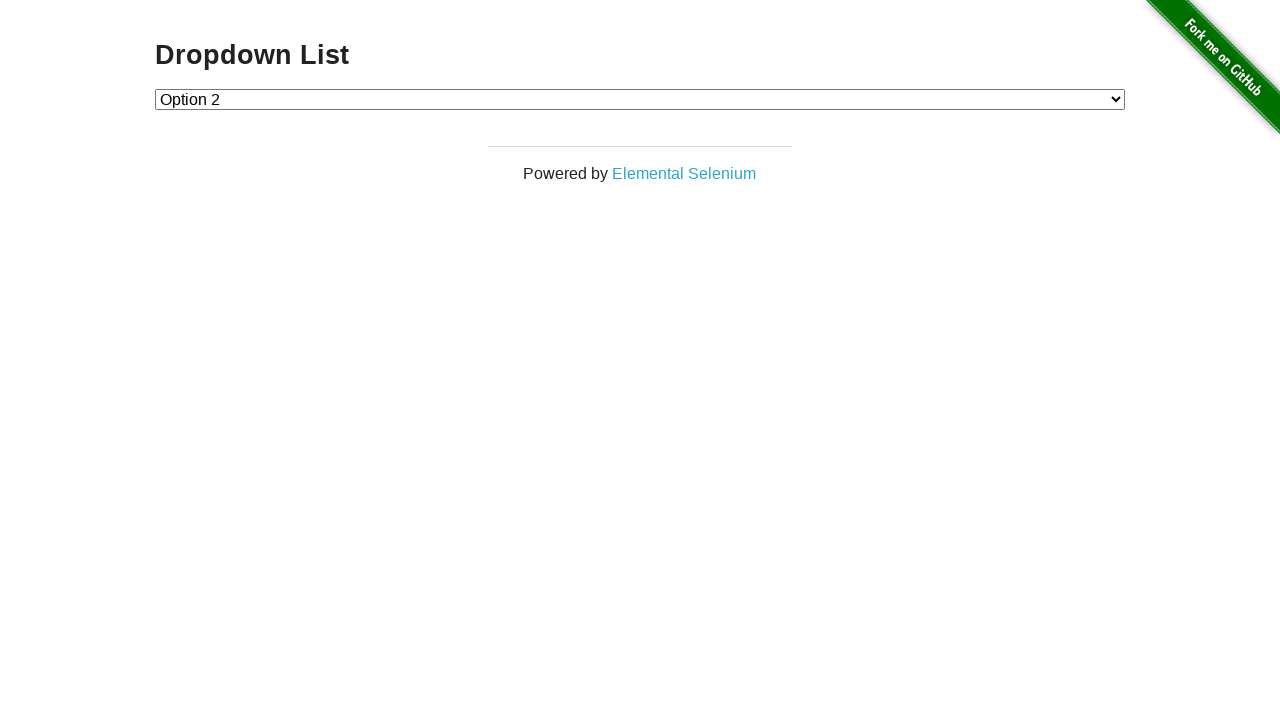

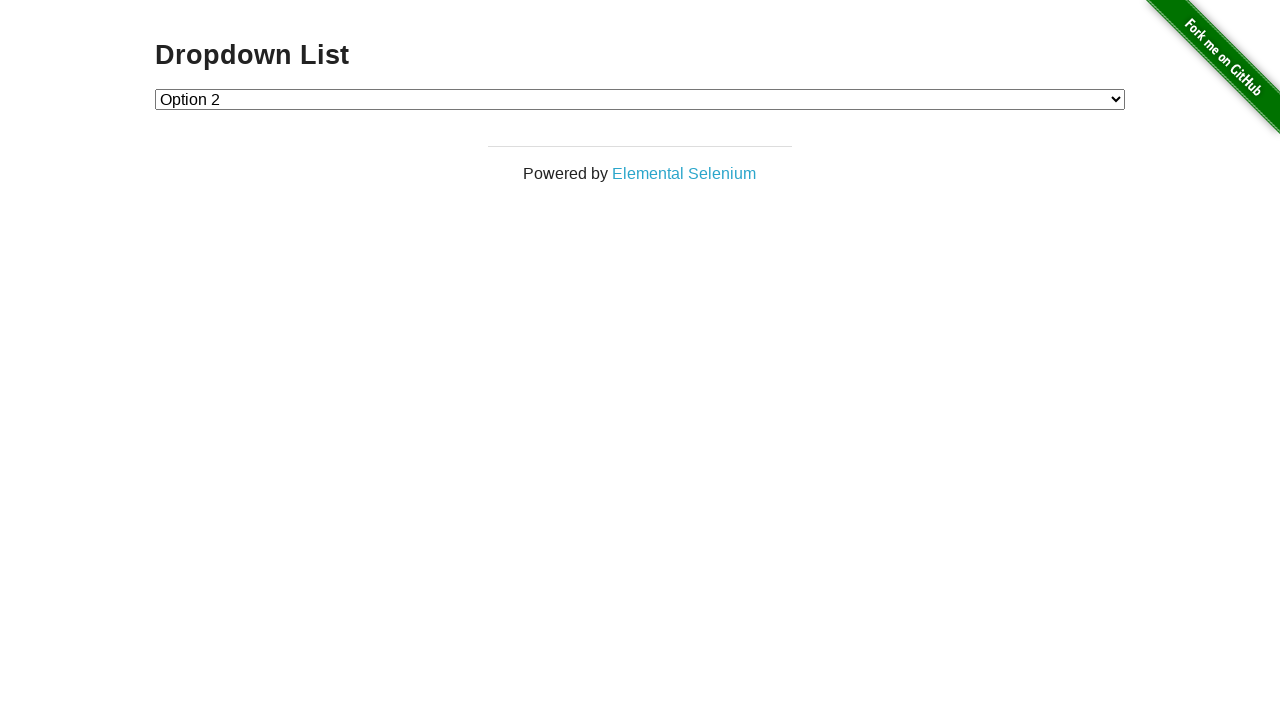